Tests JavaScript alert and confirm dialog handling by entering a name, triggering an alert and accepting it, then triggering a confirm dialog and dismissing it.

Starting URL: https://rahulshettyacademy.com/AutomationPractice/

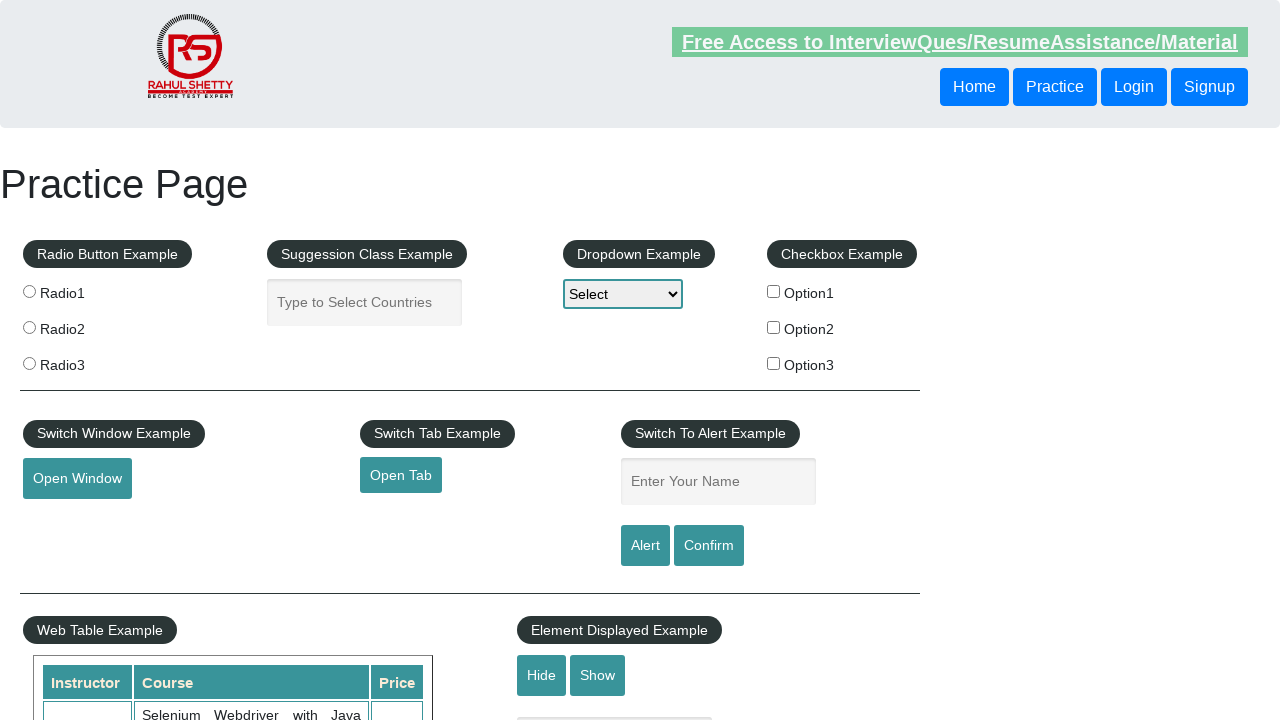

Navigated to Alerts test page
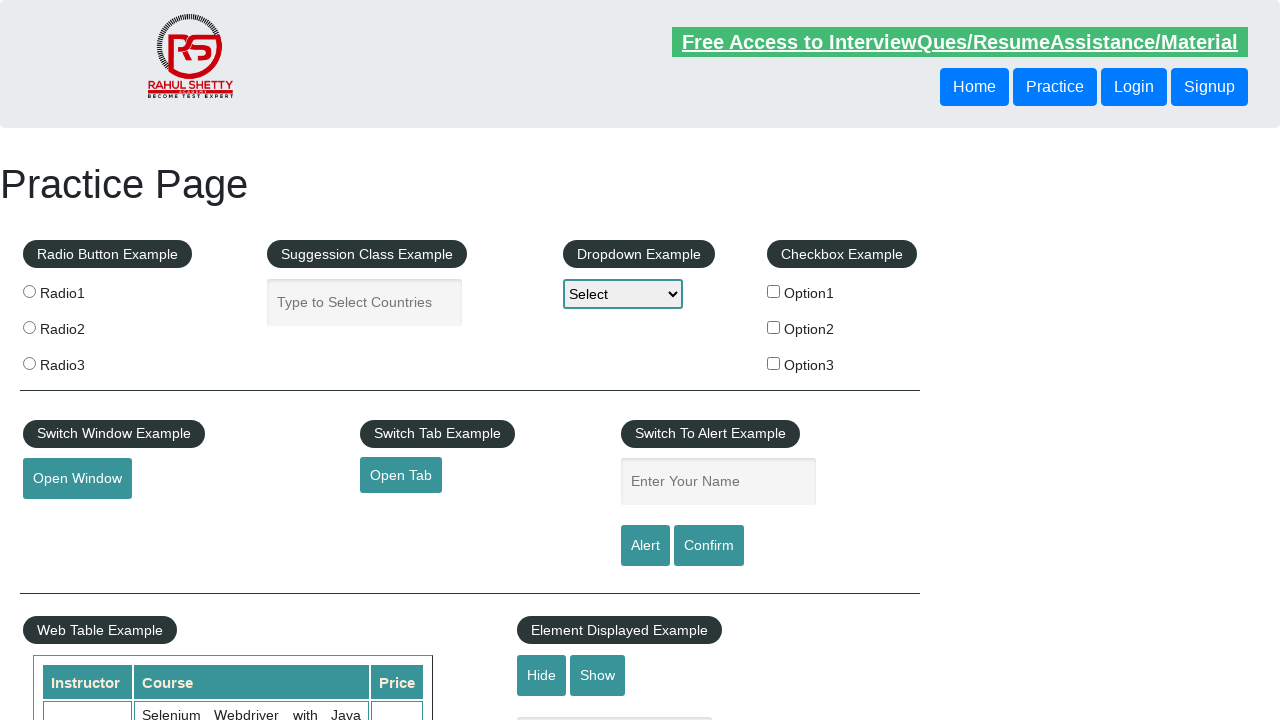

Entered name 'Anu' in the text field on #name
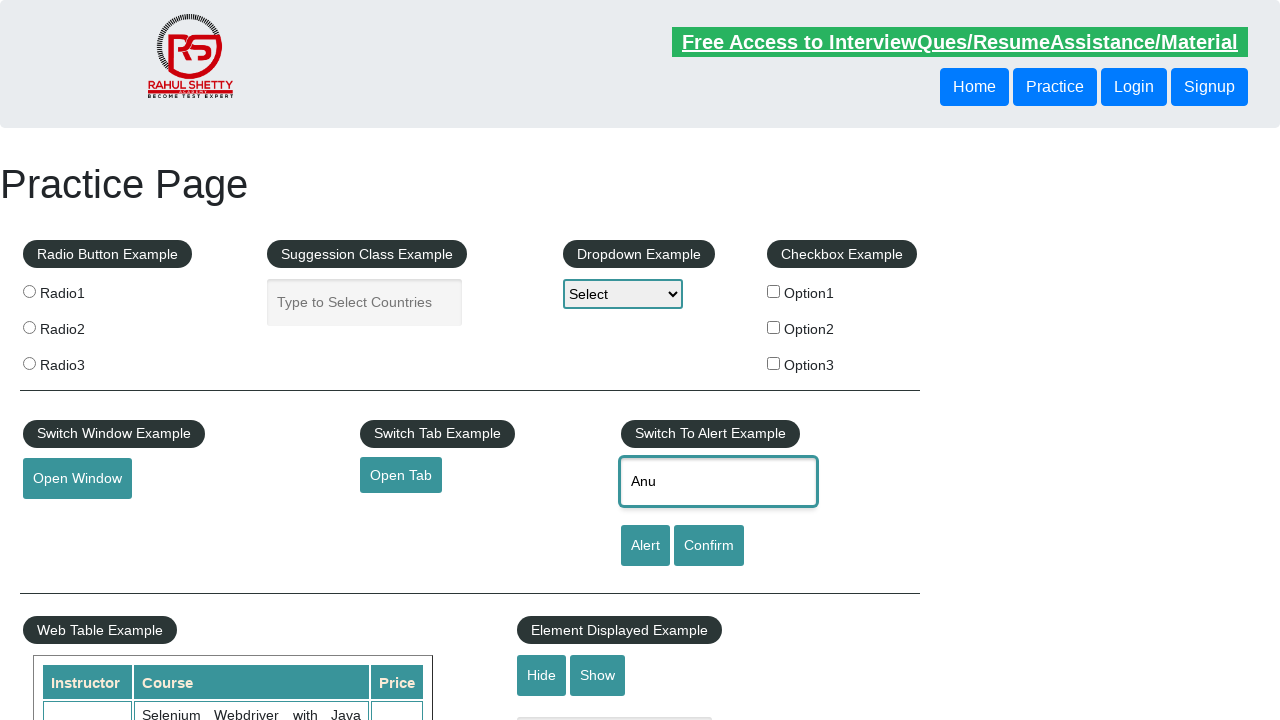

Set up alert dialog handler
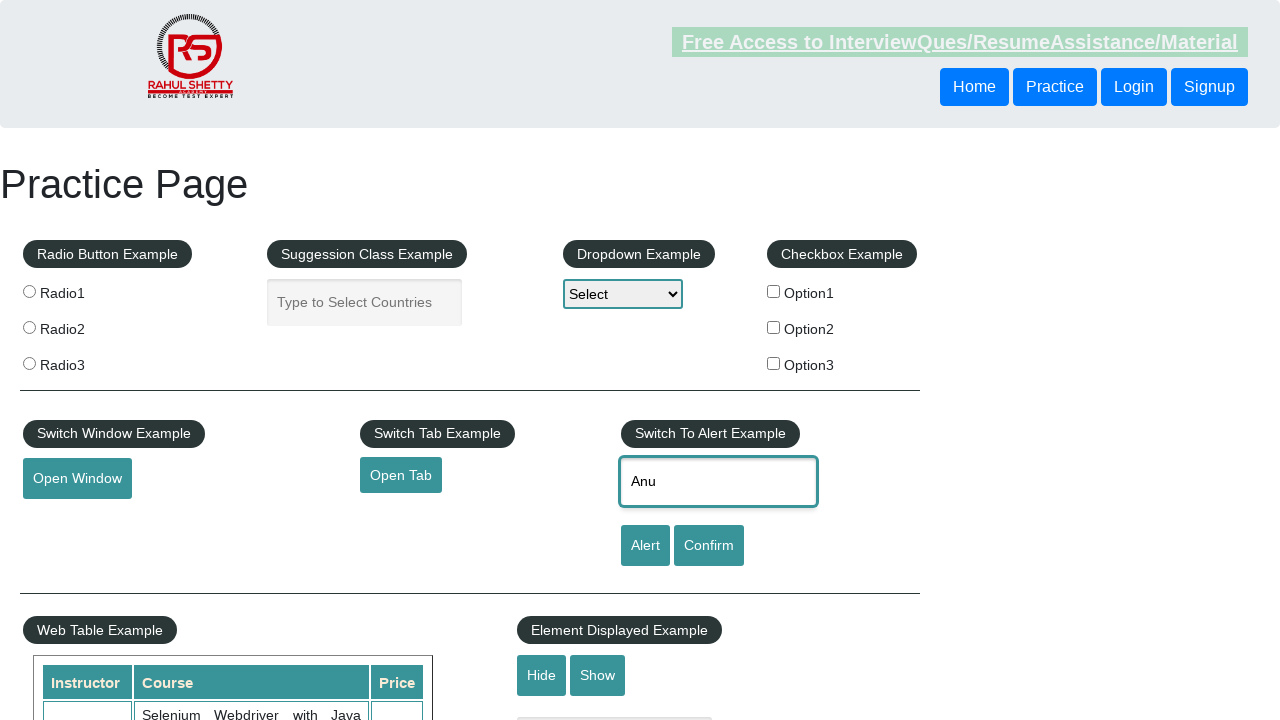

Clicked alert button to trigger JavaScript alert at (645, 546) on #alertbtn
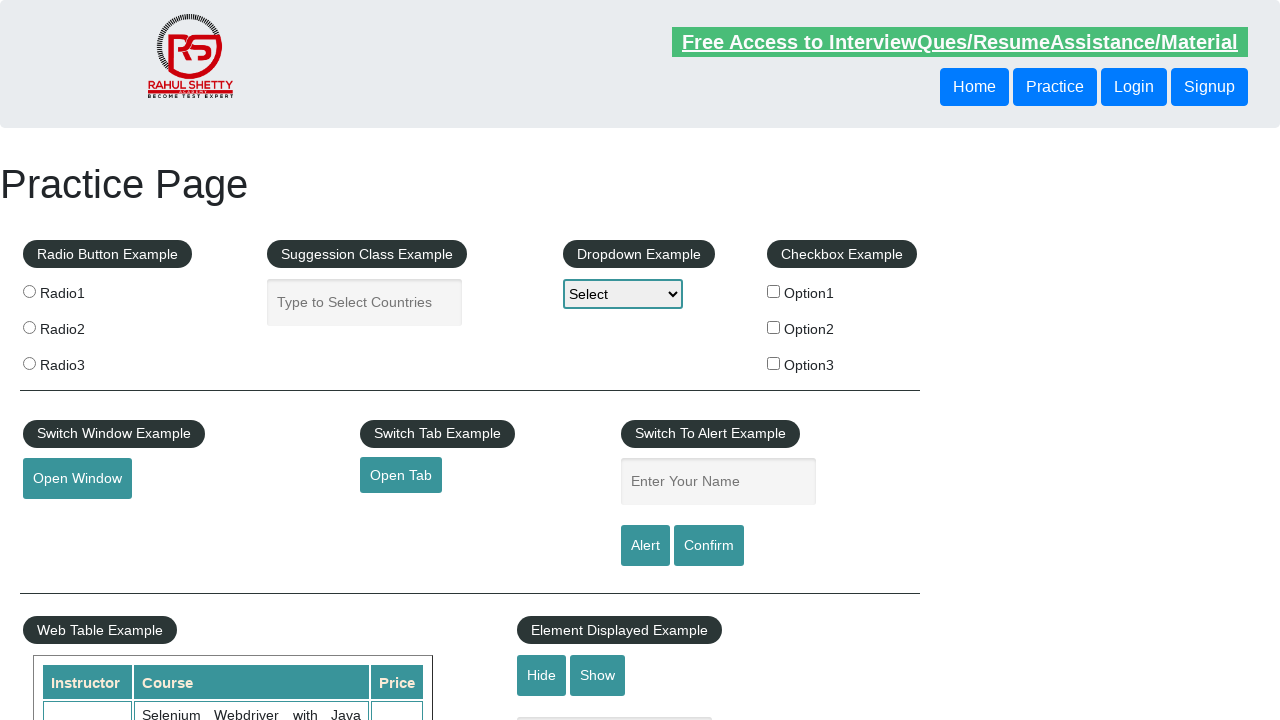

Alert dialog was accepted and processed
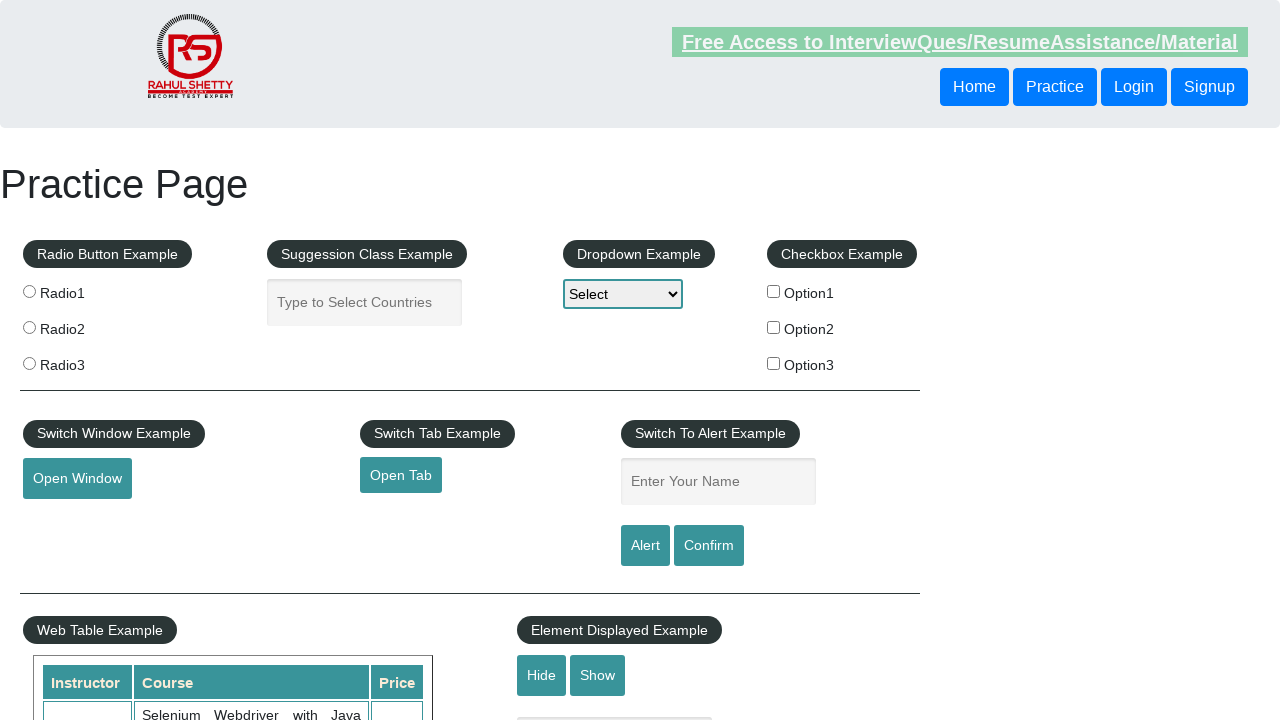

Removed alert dialog handler
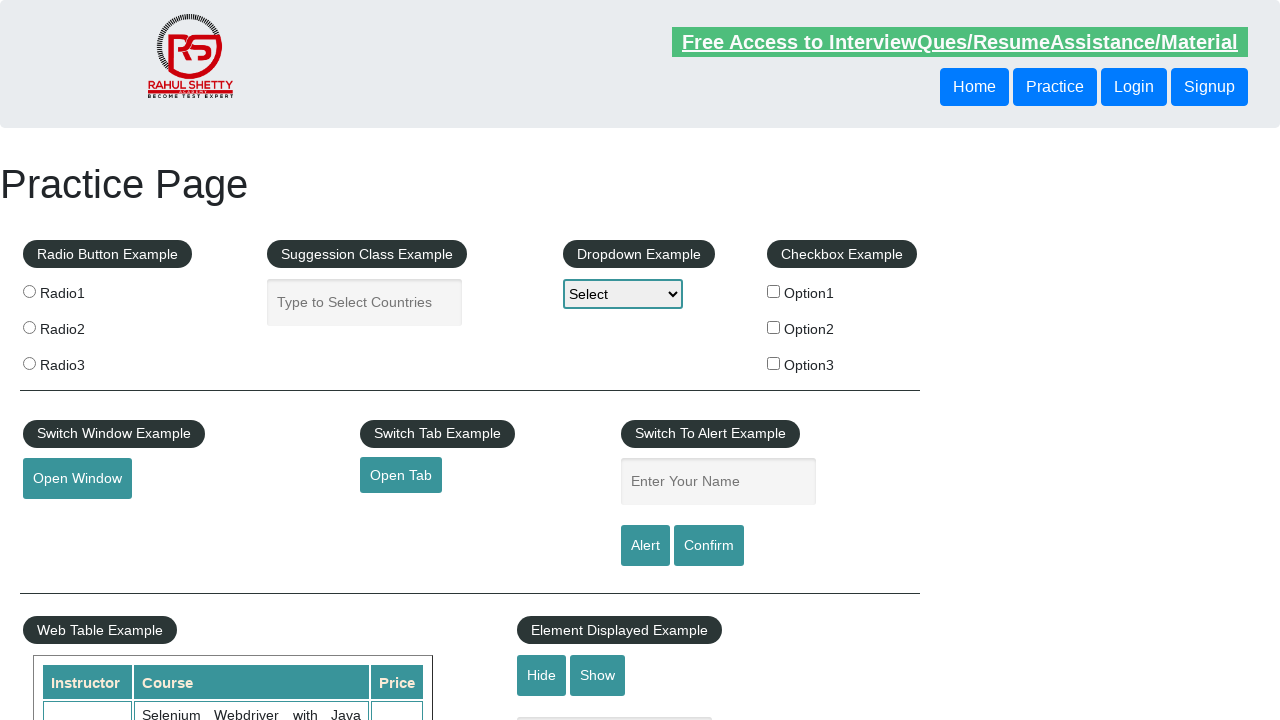

Set up confirm dialog handler to dismiss
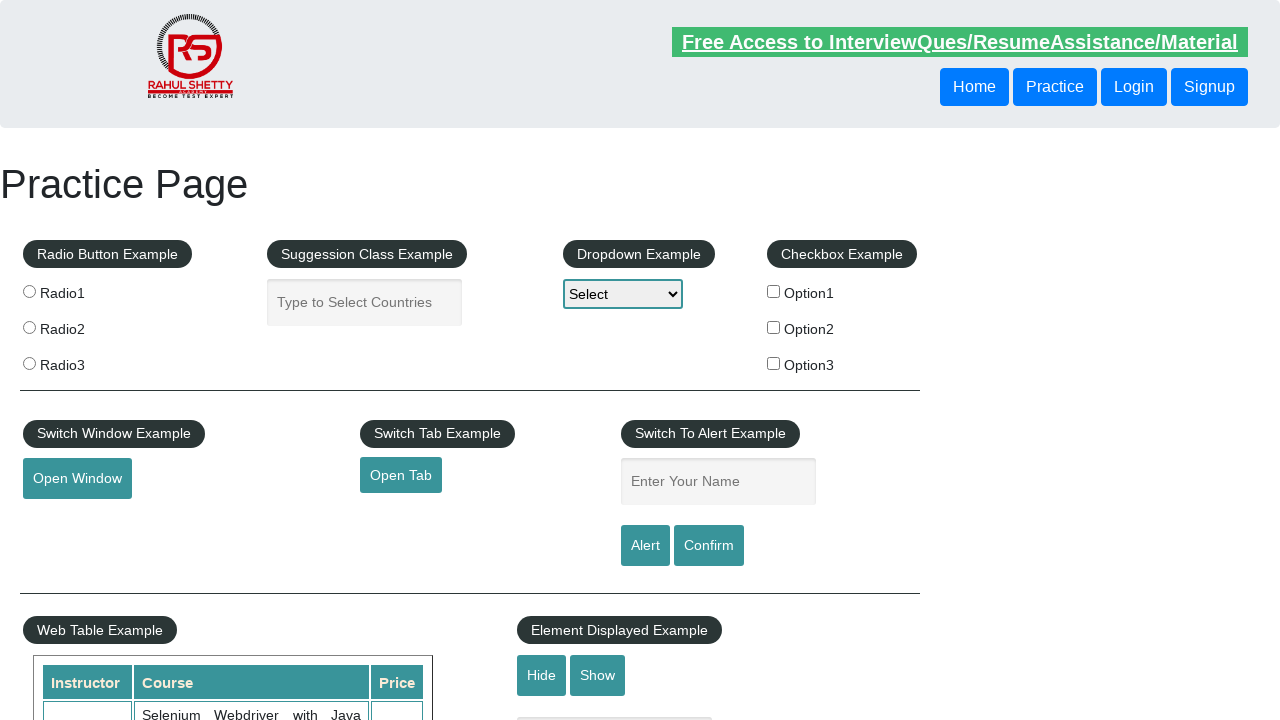

Clicked confirm button to trigger JavaScript confirm dialog at (709, 546) on #confirmbtn
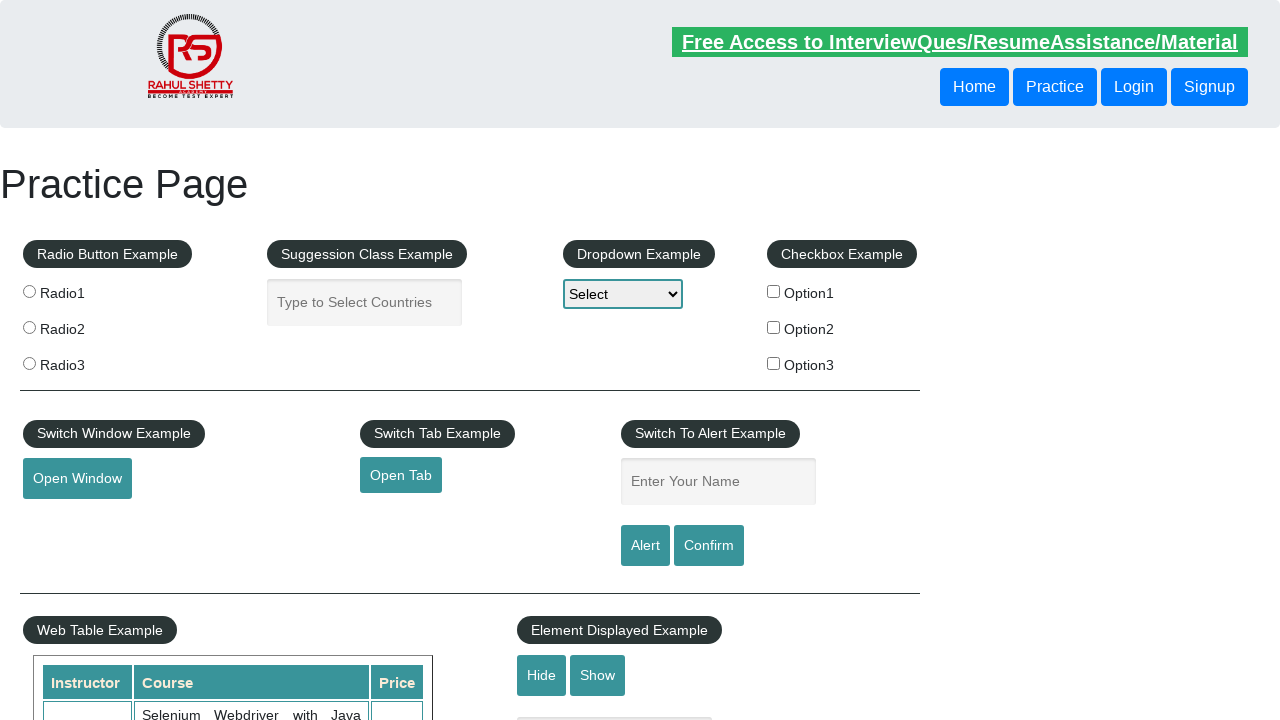

Confirm dialog was dismissed and processed
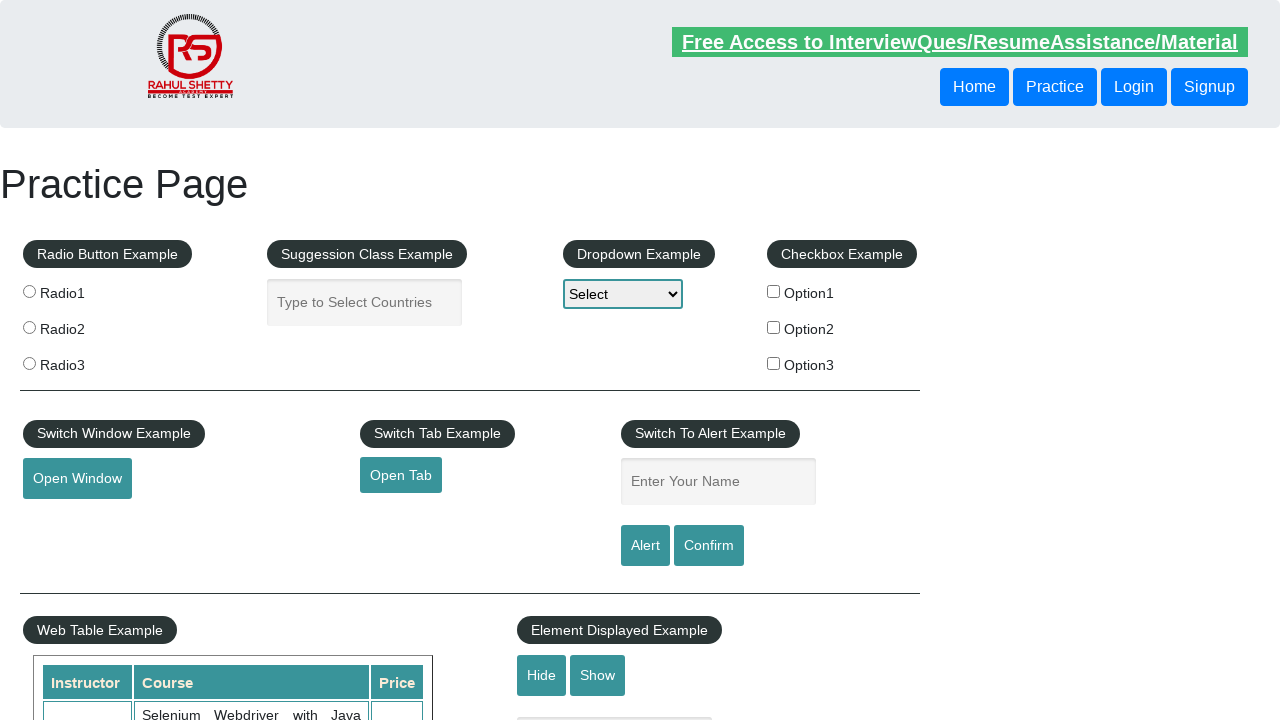

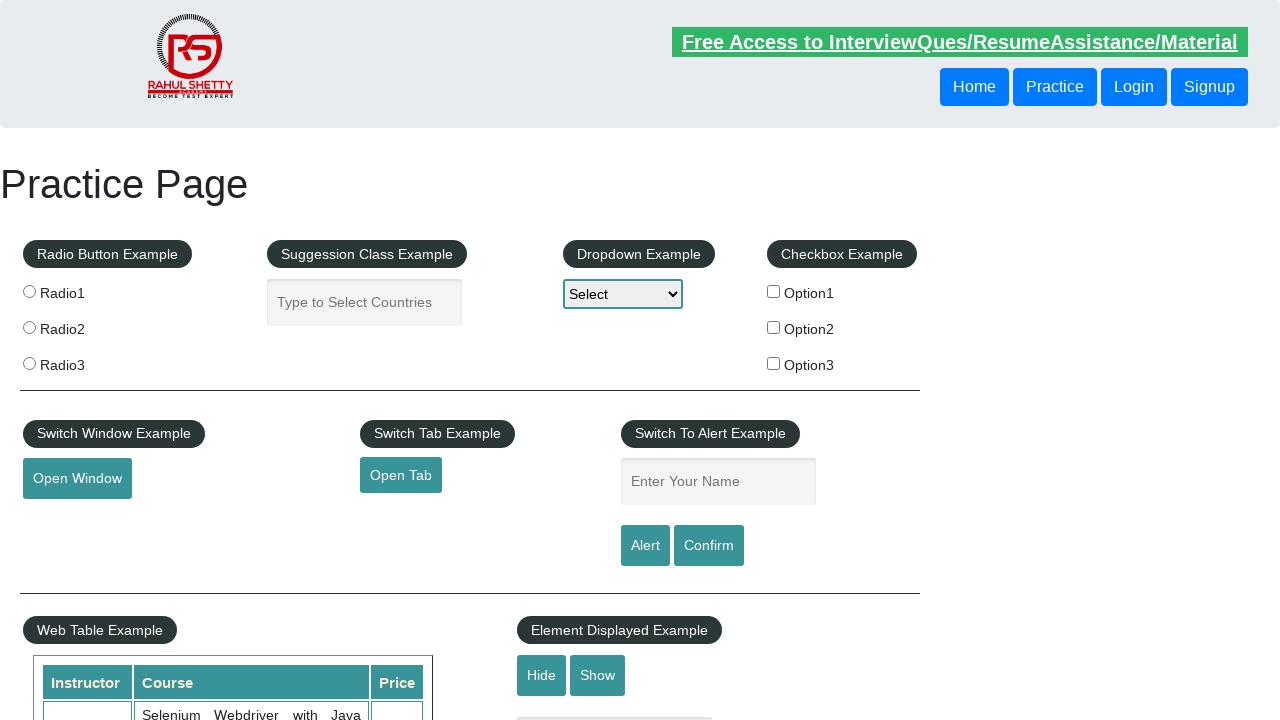